Verifies that the login page header displays the expected text "Log in to ZeroBank" by checking the h3 element content.

Starting URL: http://zero.webappsecurity.com/login.html

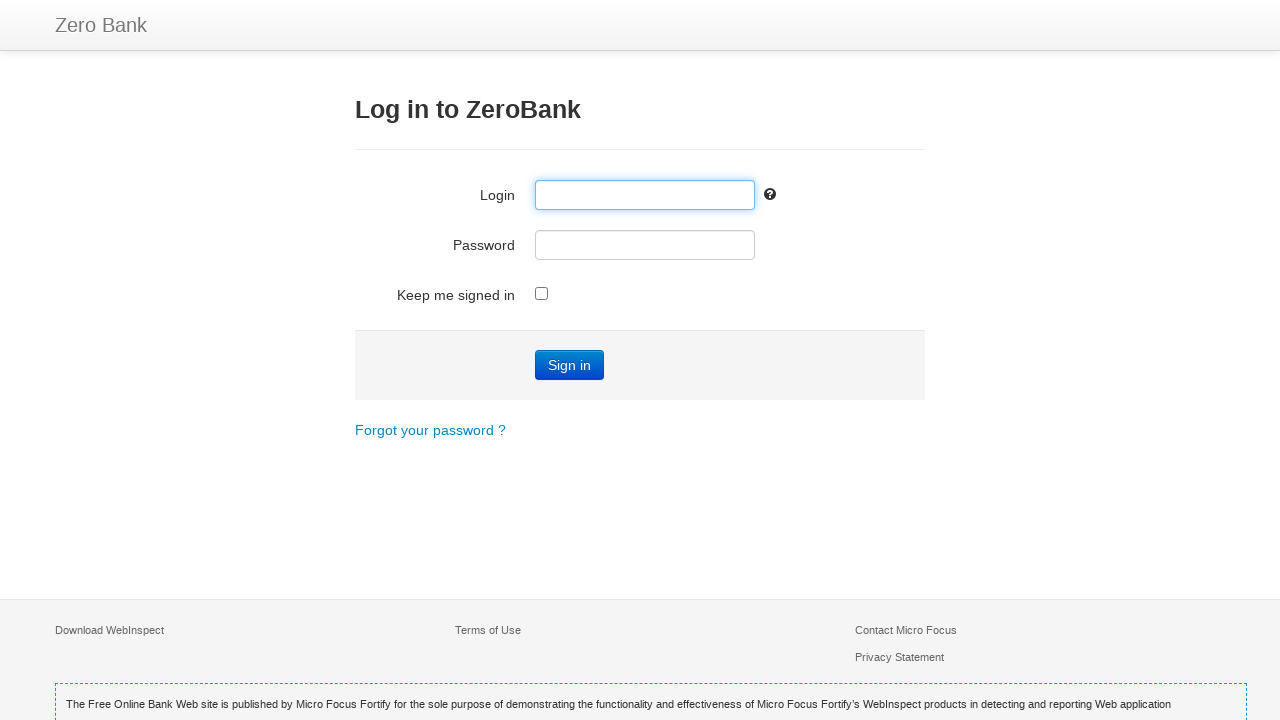

Navigated to ZeroBank login page
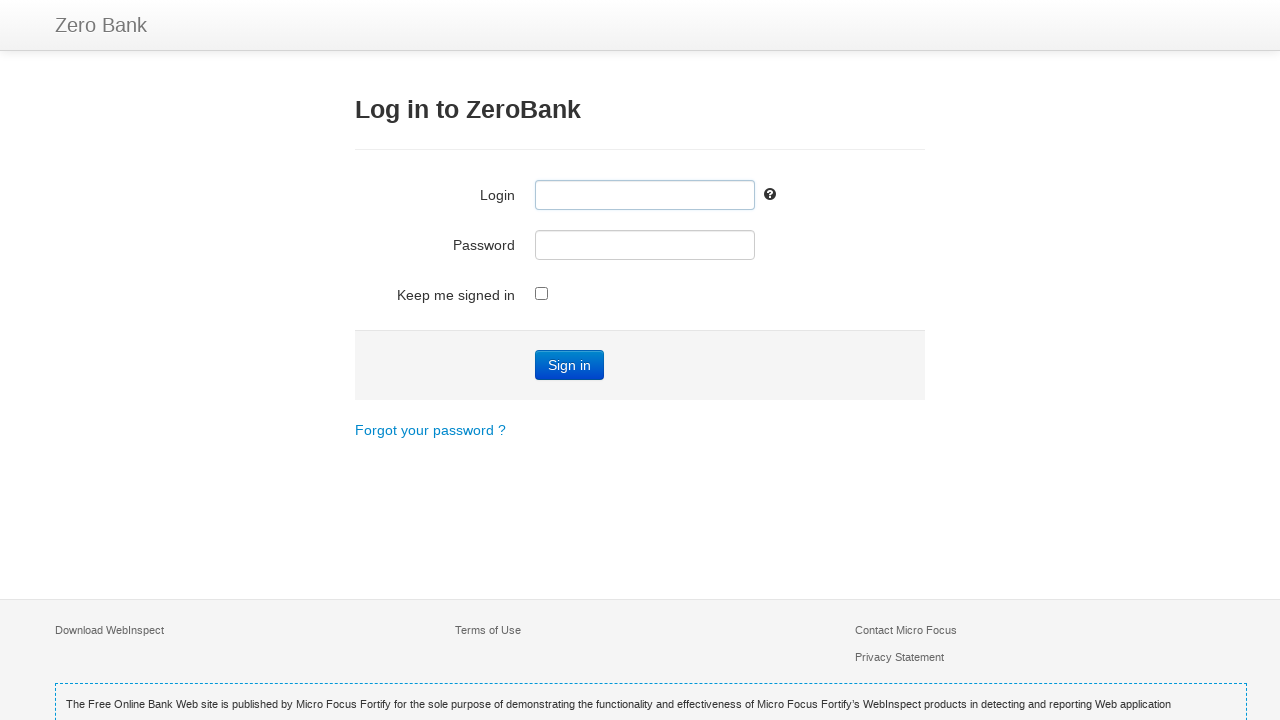

Header h3 element loaded and ready
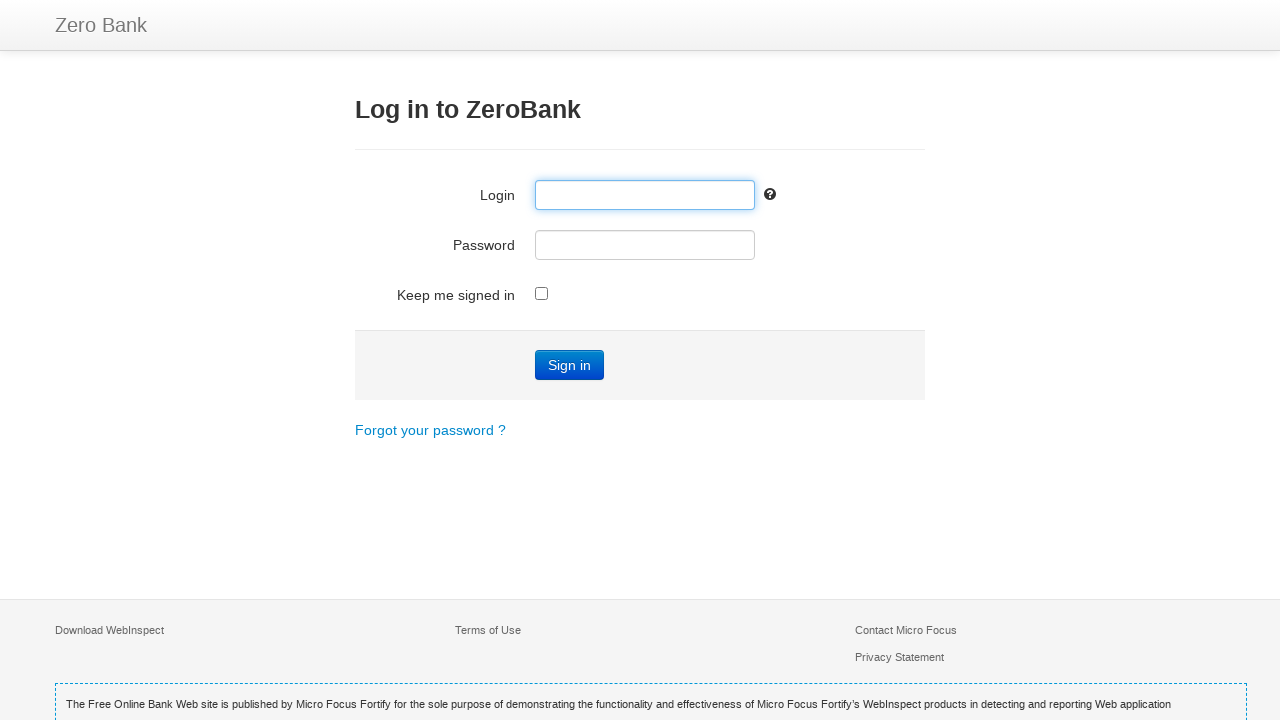

Retrieved header text: 'Log in to ZeroBank'
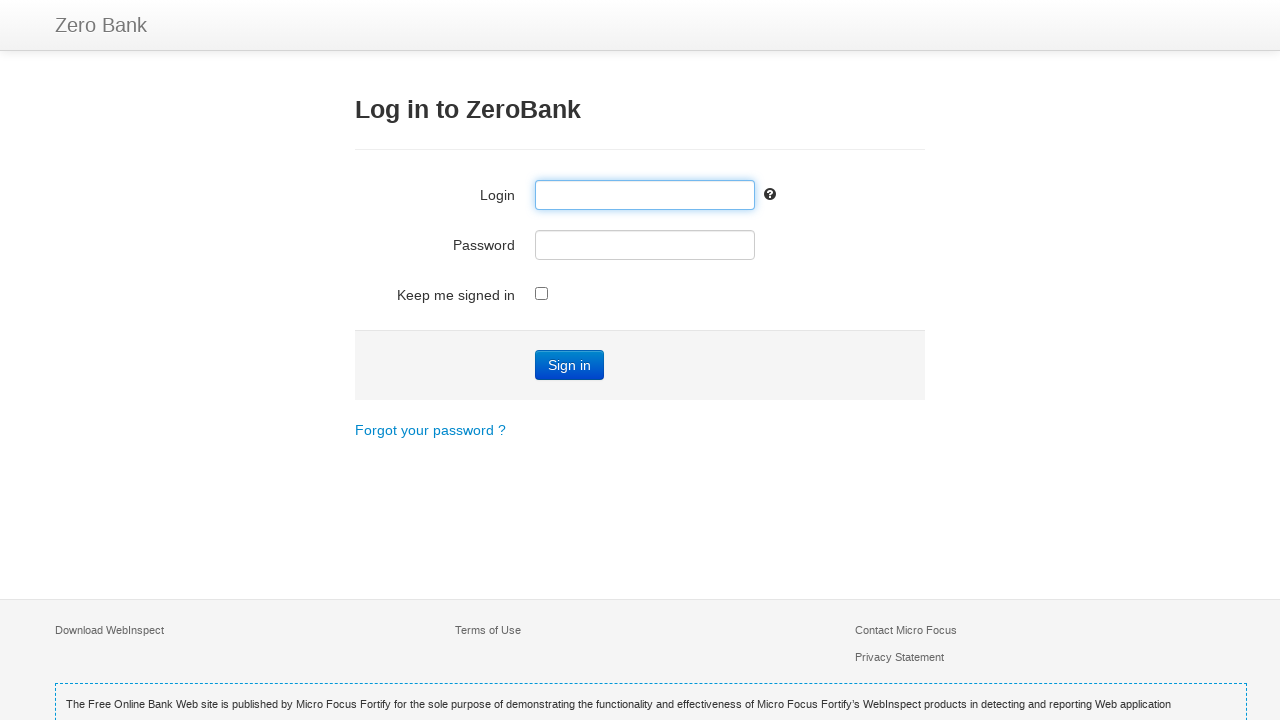

Verified header text matches expected value: 'Log in to ZeroBank'
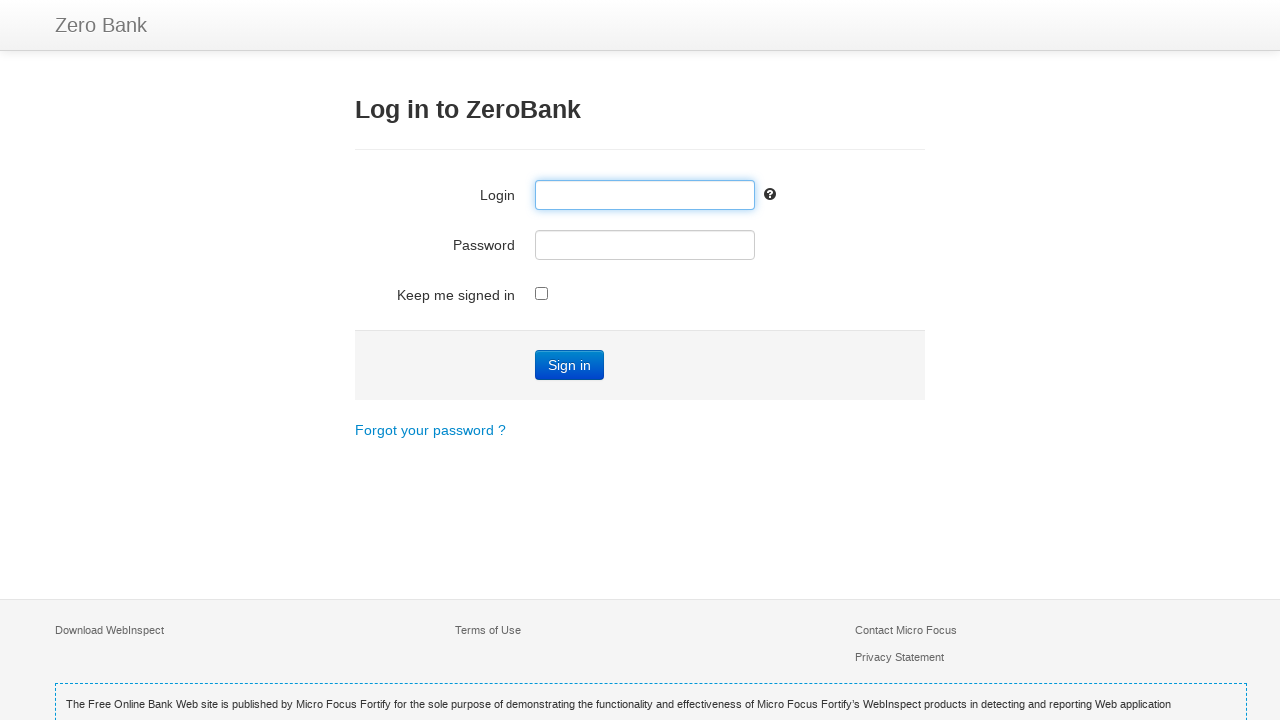

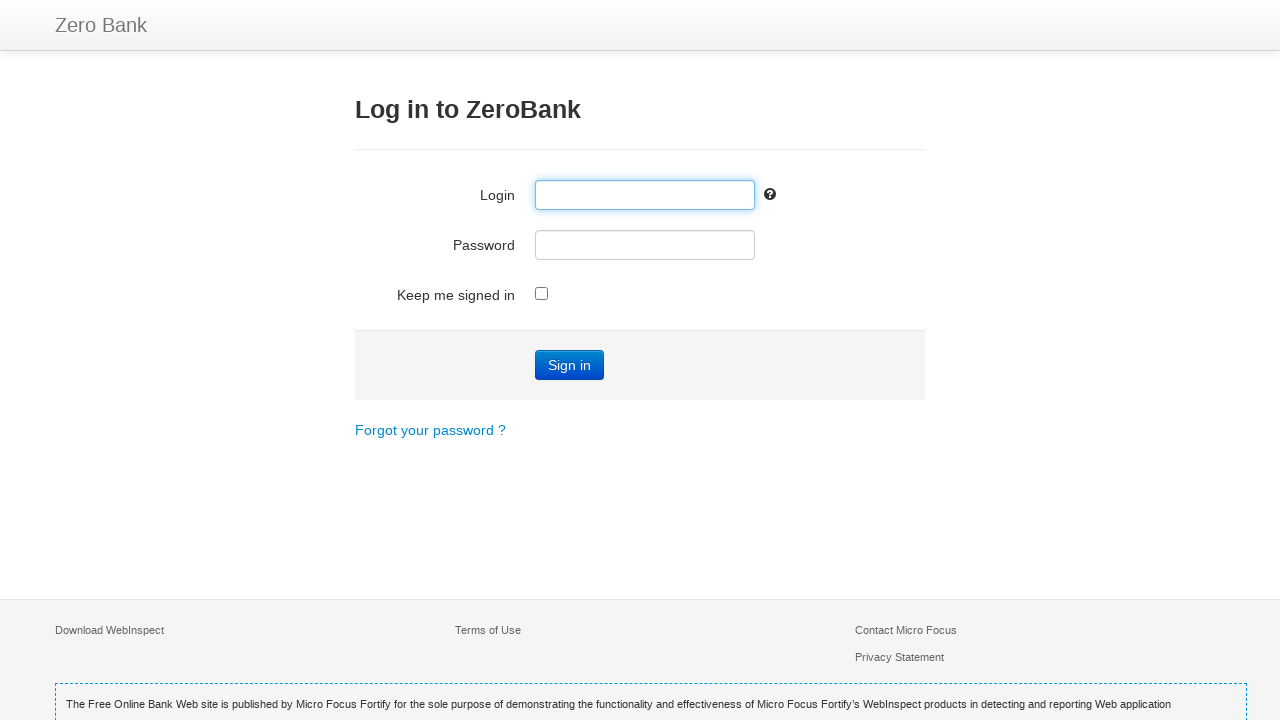